Tests clicking a Register button on a demo application page using XPath with text matching

Starting URL: https://demoapps.qspiders.com/ui?scenario=1

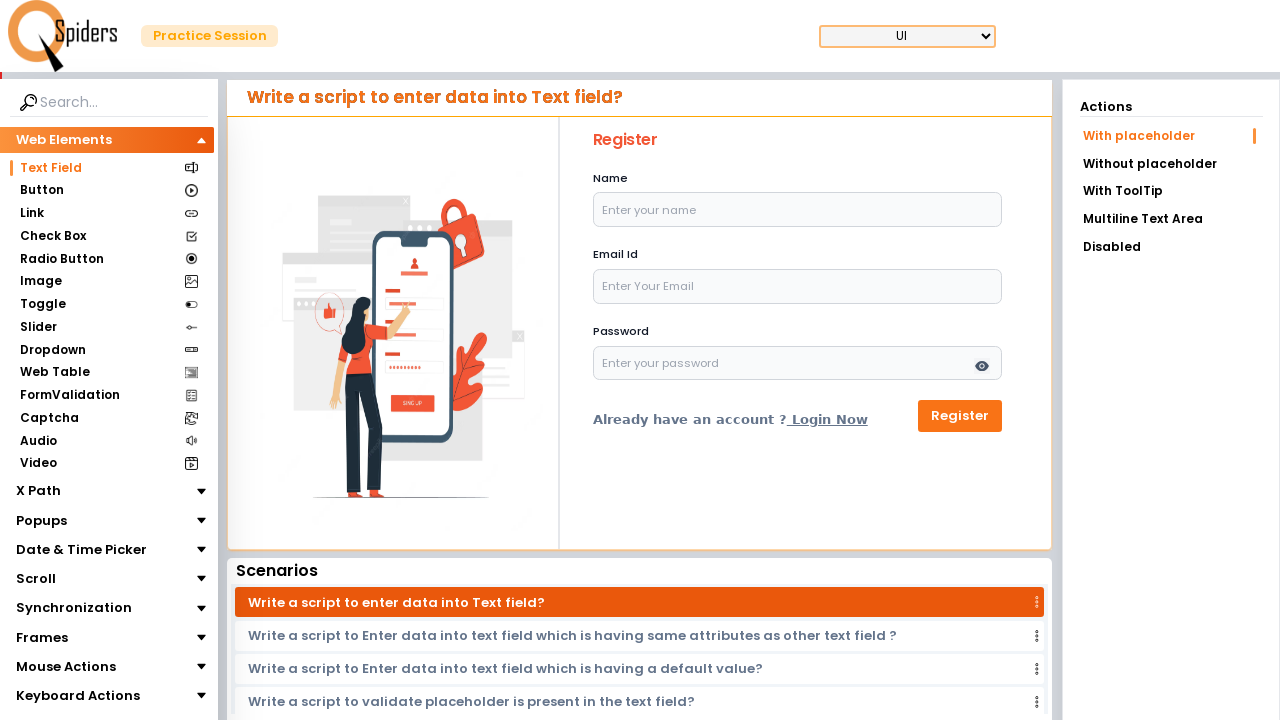

Waited 3 seconds for page to load
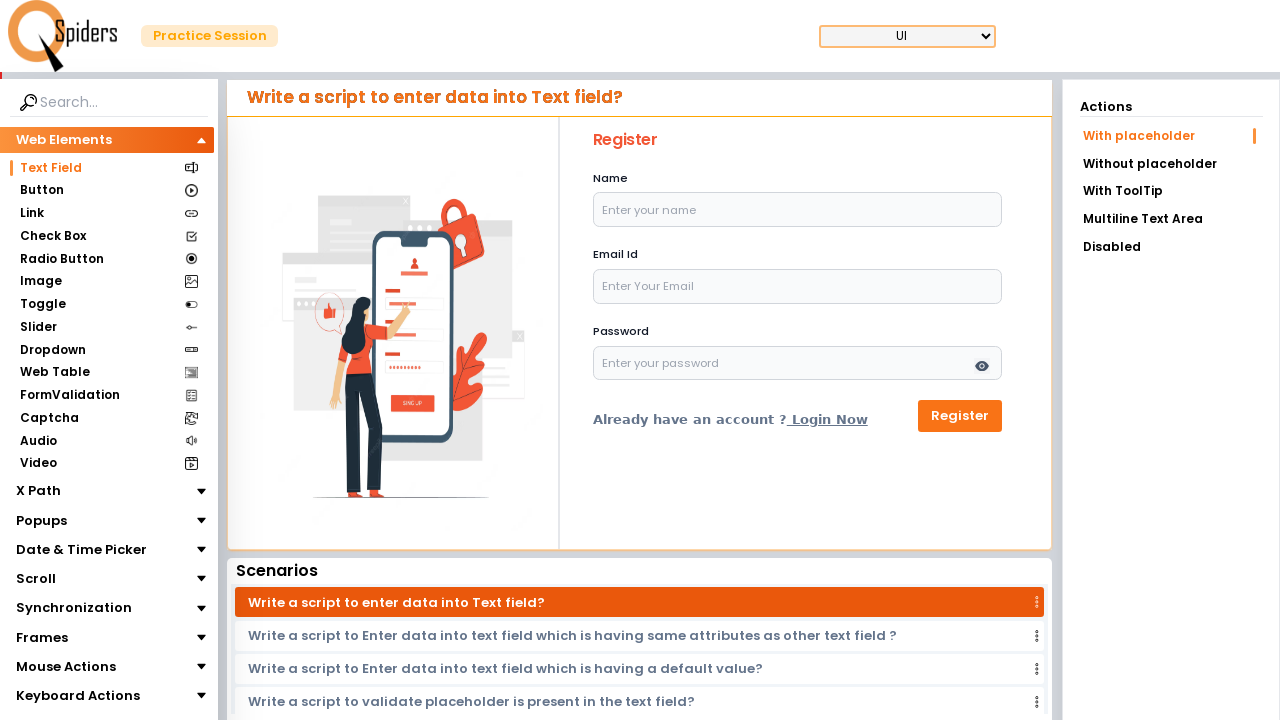

Clicked Register button using XPath with text matching at (960, 416) on xpath=//button[text()='Register']
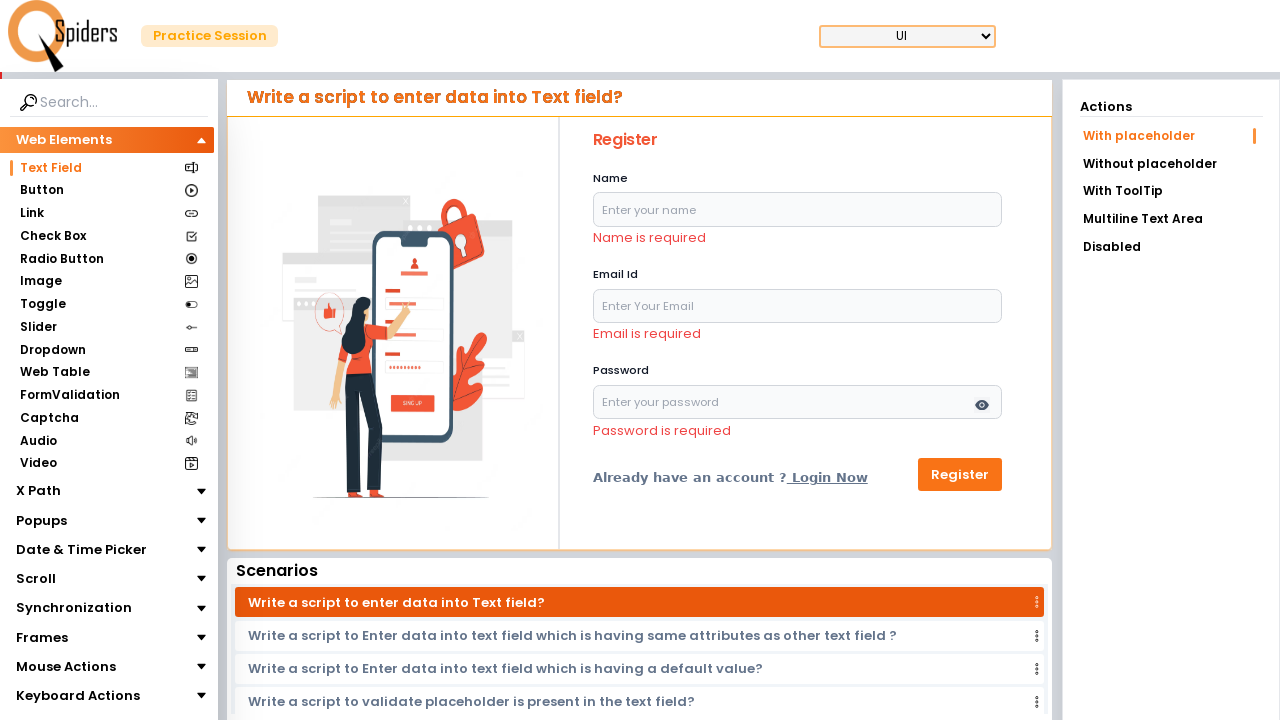

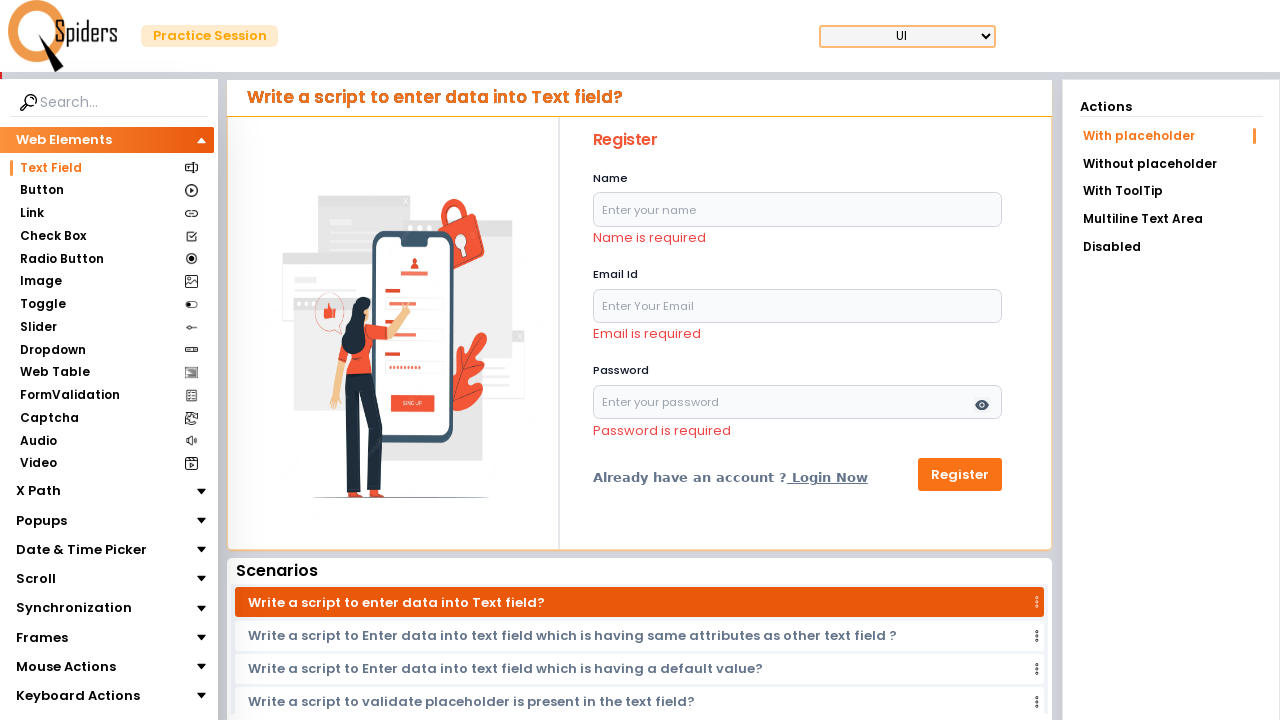